Navigates to Rediff mail login page and scrolls down to make the Disclaimer link visible

Starting URL: https://mail.rediff.com/cgi-bin/login.cgi

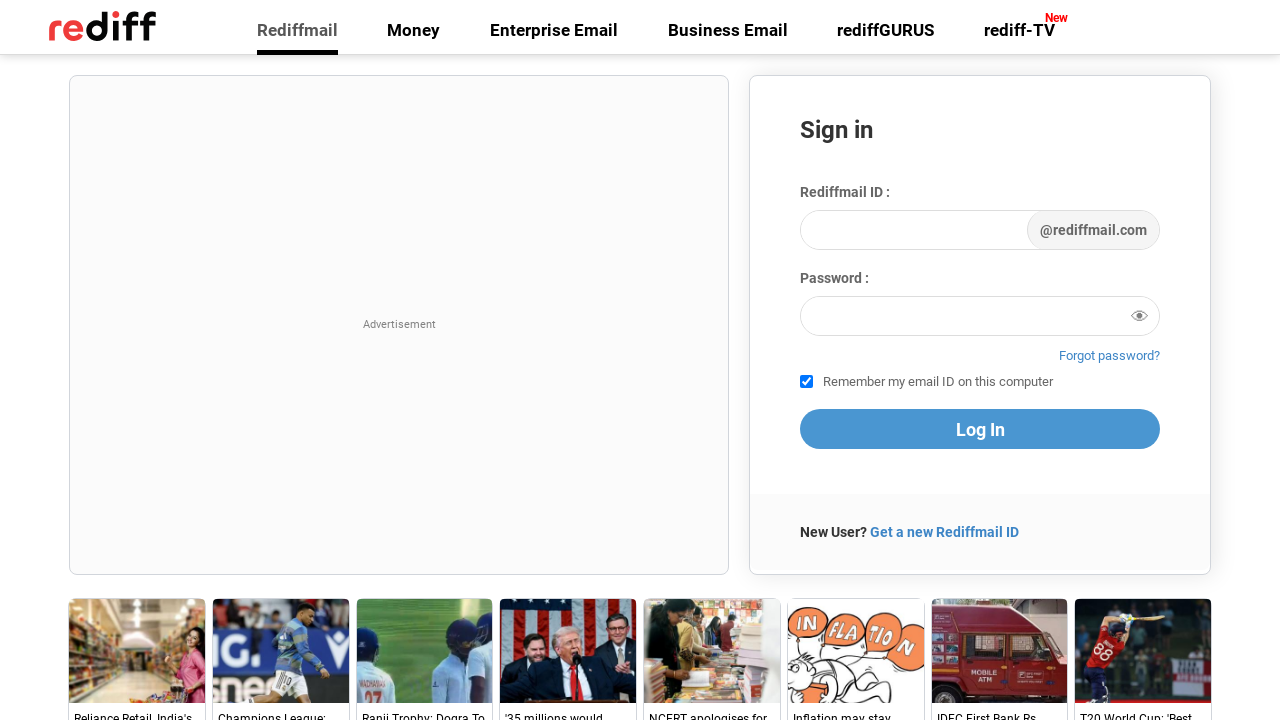

Located Disclaimer link element using XPath
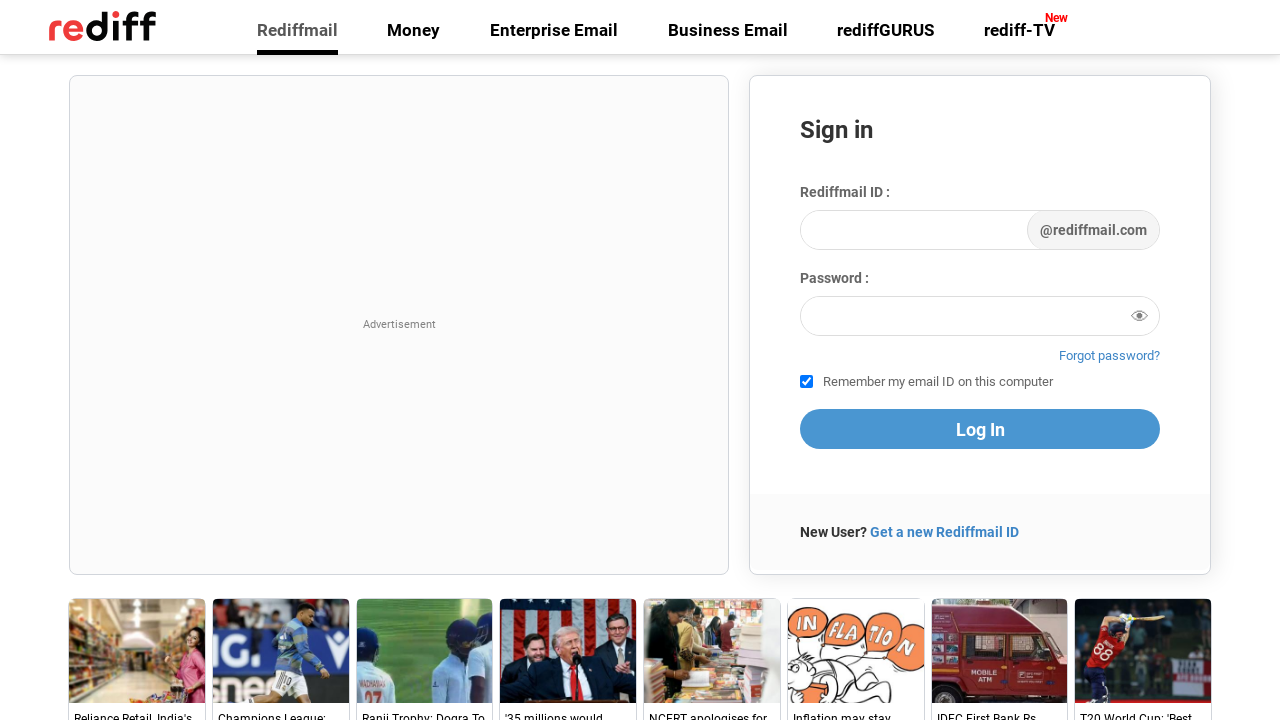

Scrolled down to make Disclaimer link visible
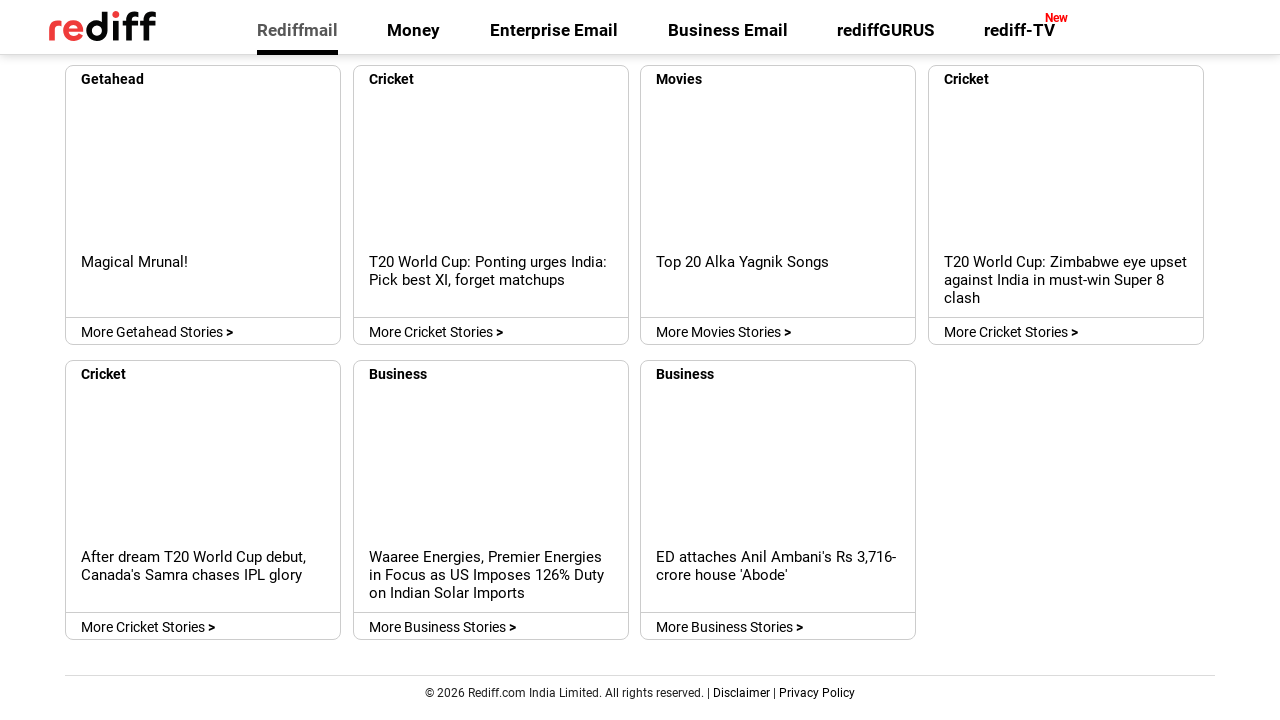

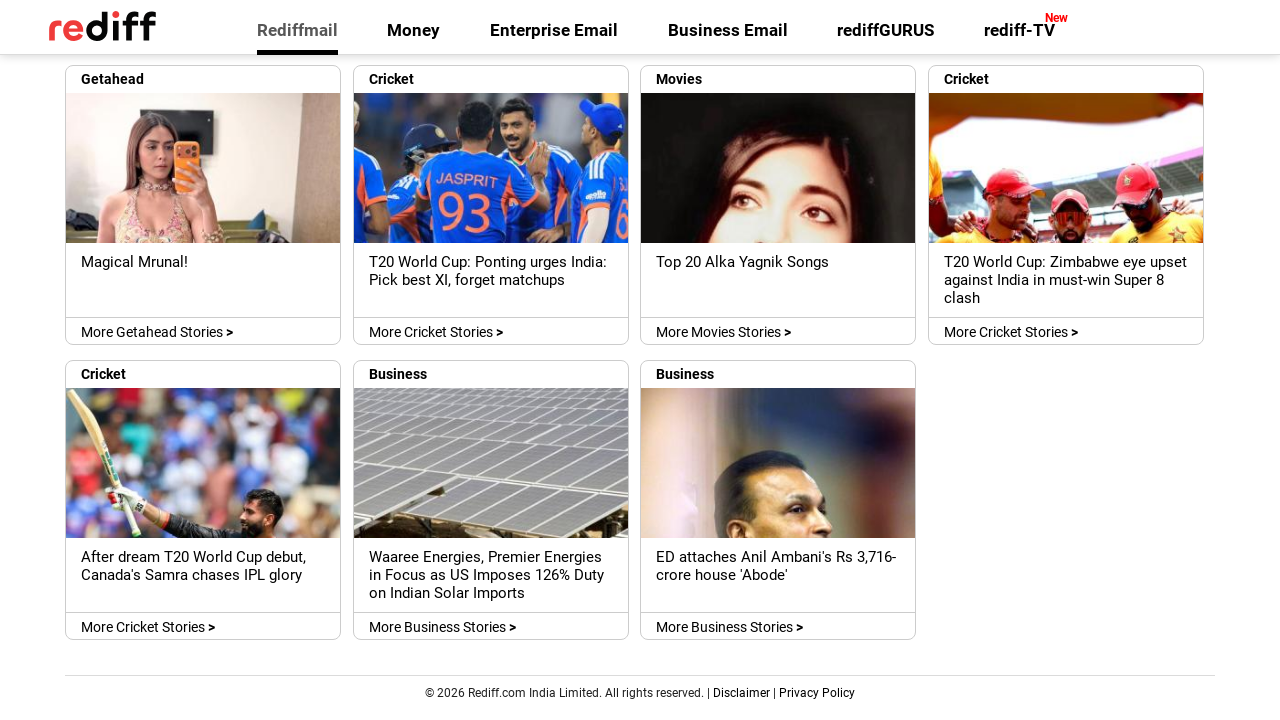